Tests waiting for images to load by waiting until the spinner element disappears

Starting URL: https://bonigarcia.dev/selenium-webdriver-java/loading-images.html

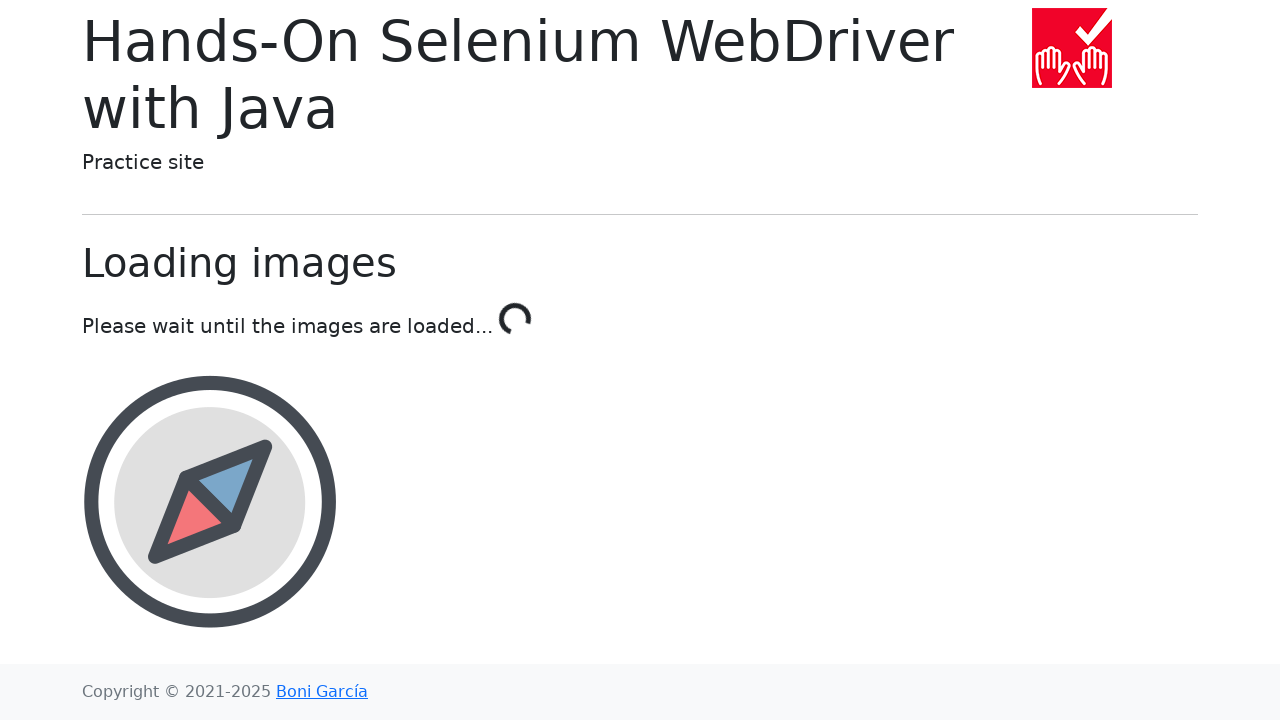

Waited for spinner element to disappear, indicating images have loaded
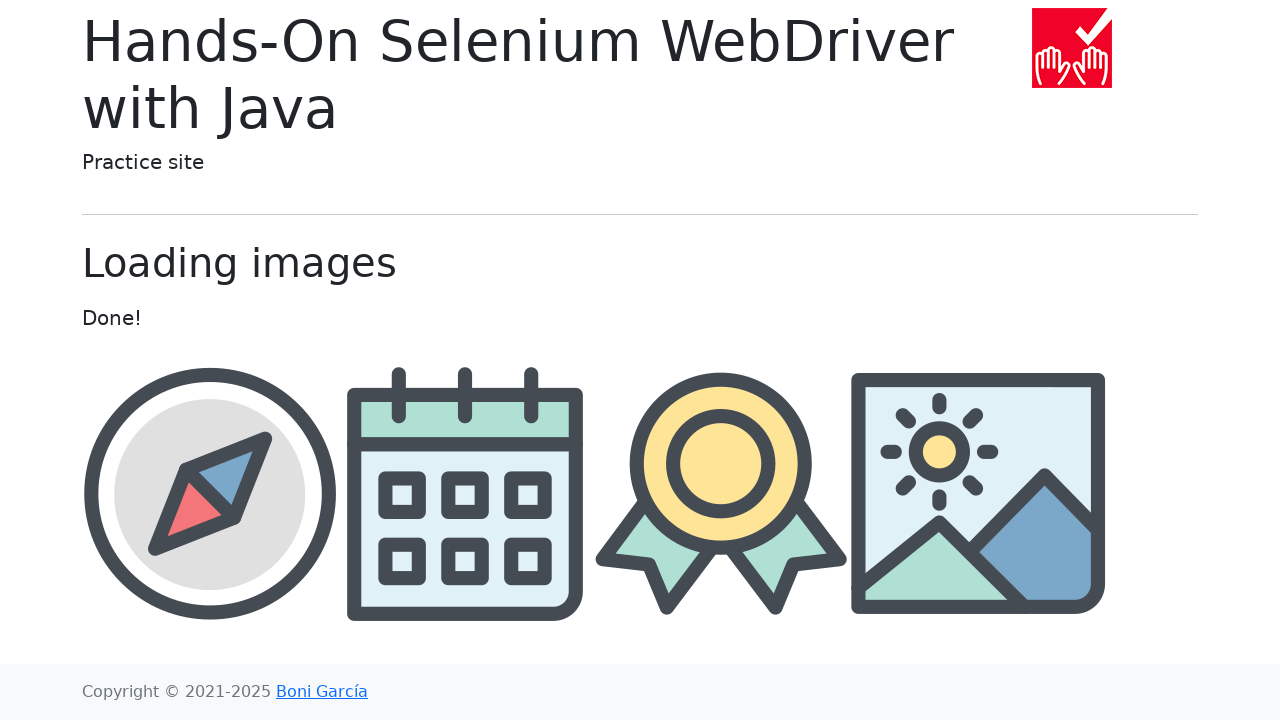

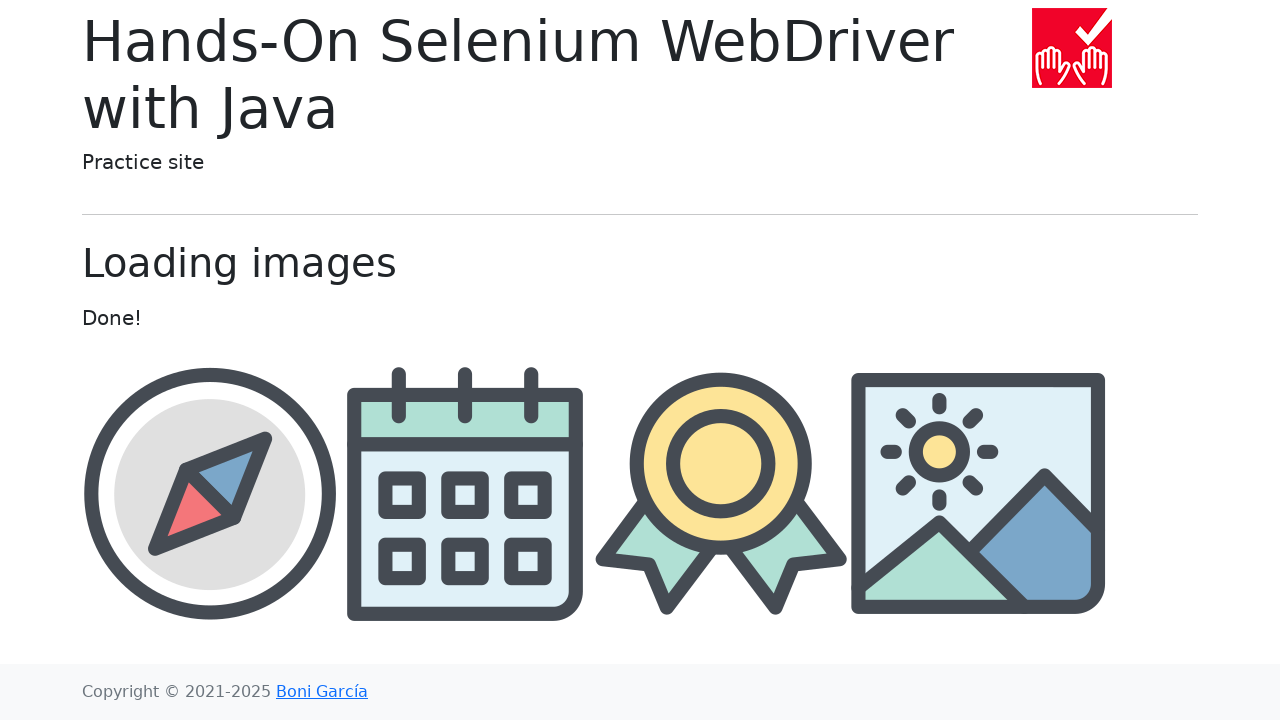